Tests navigation to signin page by clicking the signin button

Starting URL: https://travel-advisor-self.vercel.app/

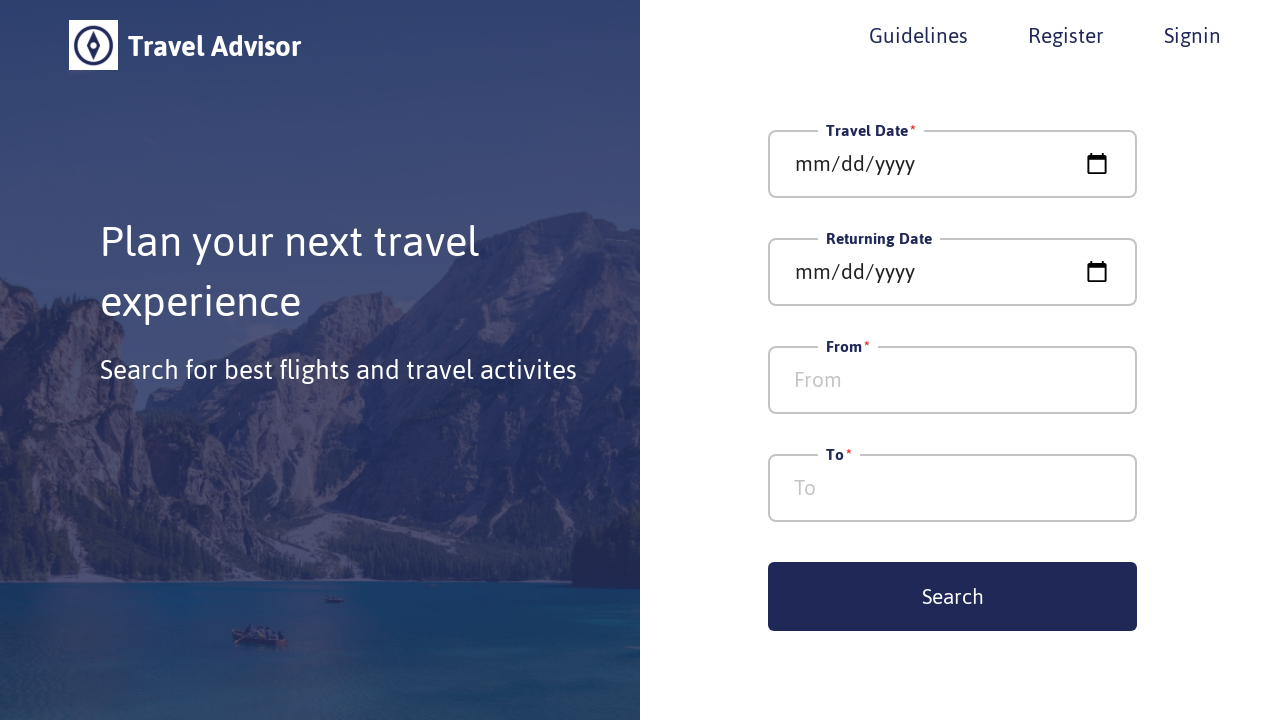

Clicked signin button at (1192, 35) on xpath=//*[@id="__next"]/div/div/div/div[1]/div[2]/button[3]
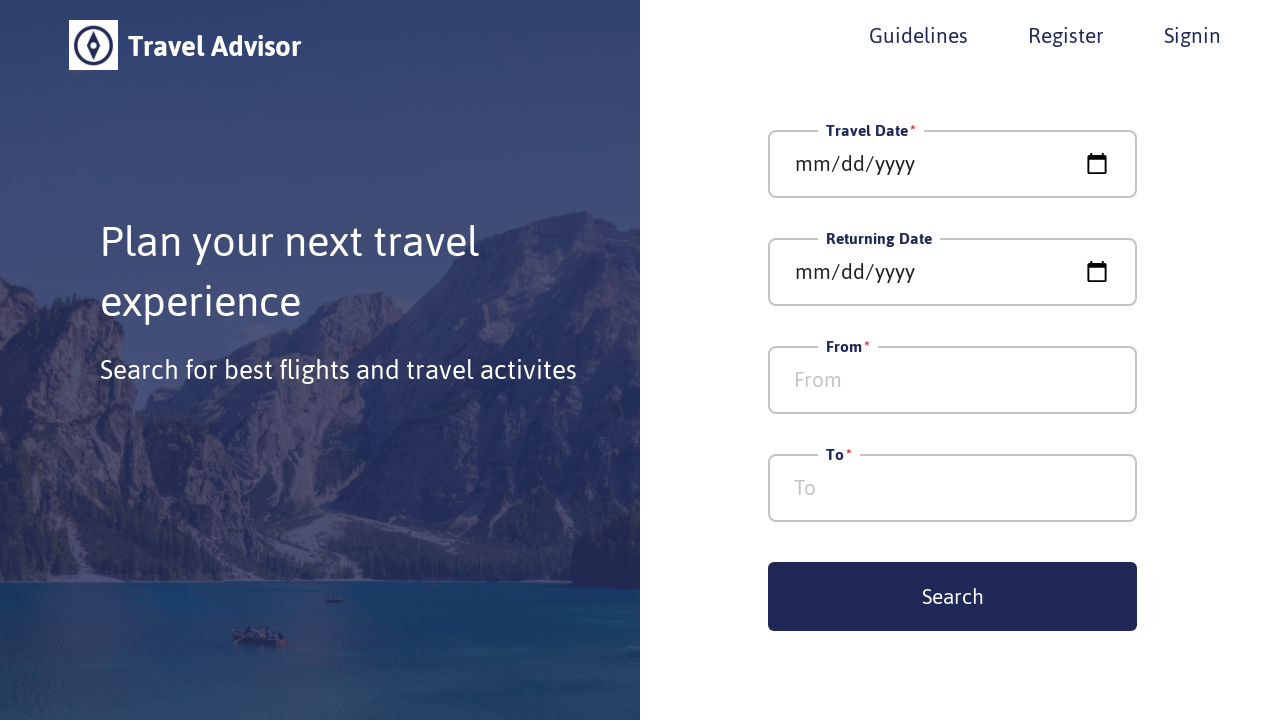

Verified navigation to signin page
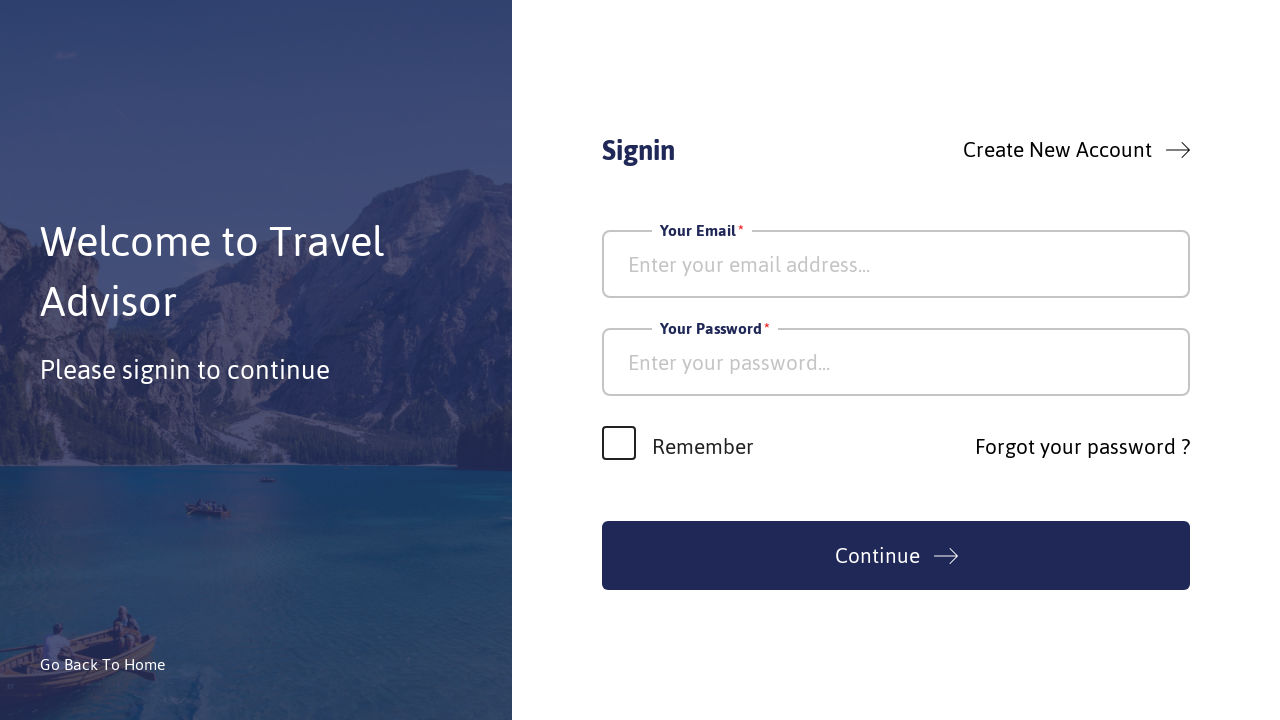

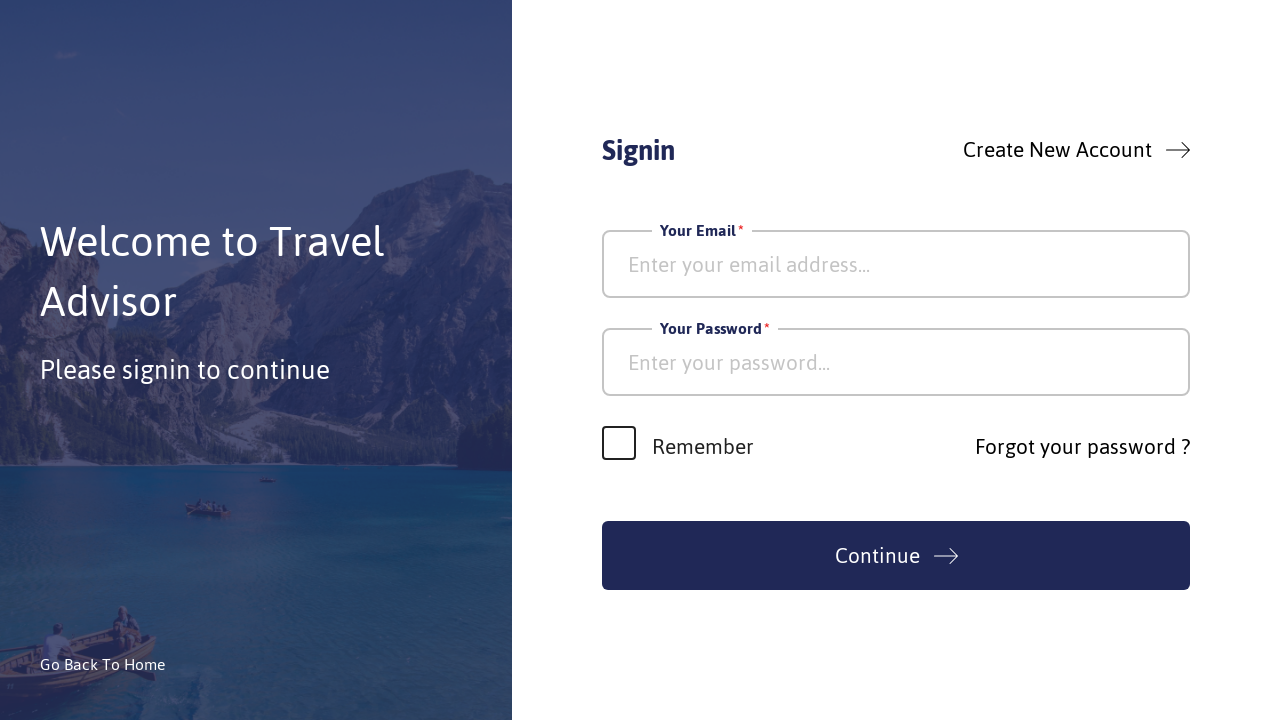